Tests a simple form by filling in four input fields using different locator strategies (tag name, name, class name, and ID) and submitting the form by clicking a button.

Starting URL: http://suninjuly.github.io/simple_form_find_task.html

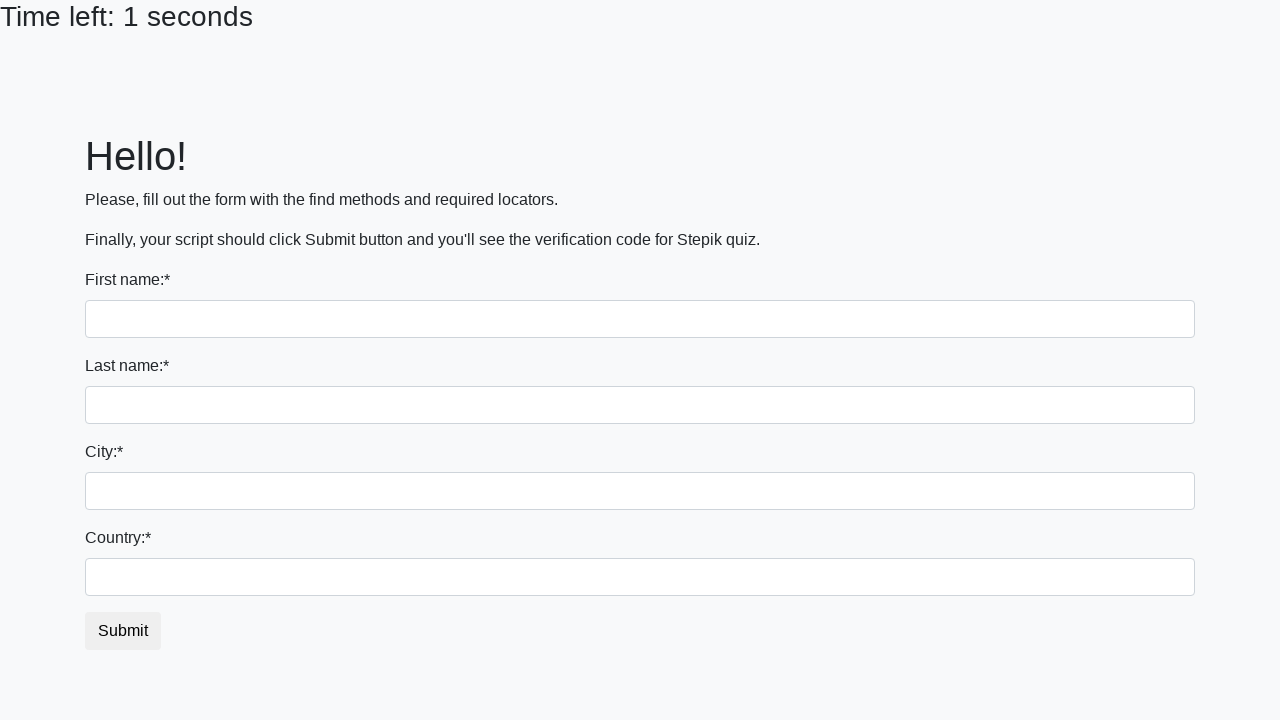

Filled first input field with 'Ivan' using tag name selector on input >> nth=0
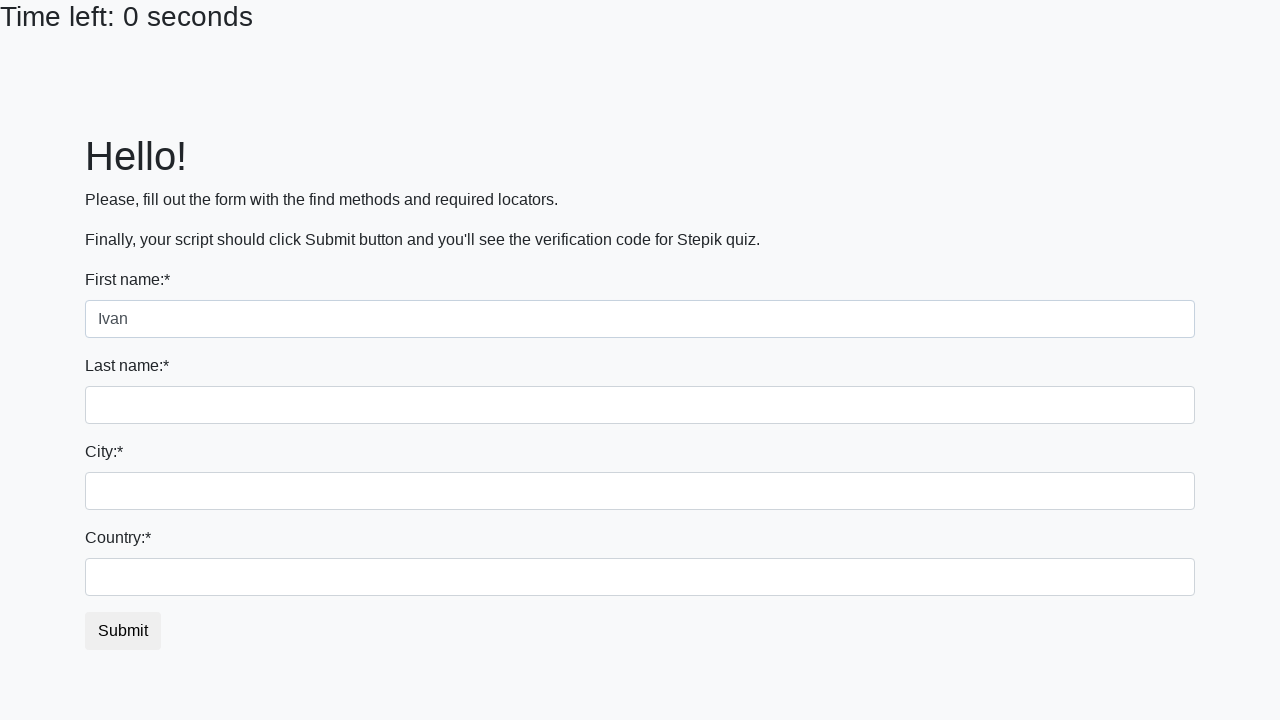

Filled last name field with 'Petrov' using name attribute selector on input[name='last_name']
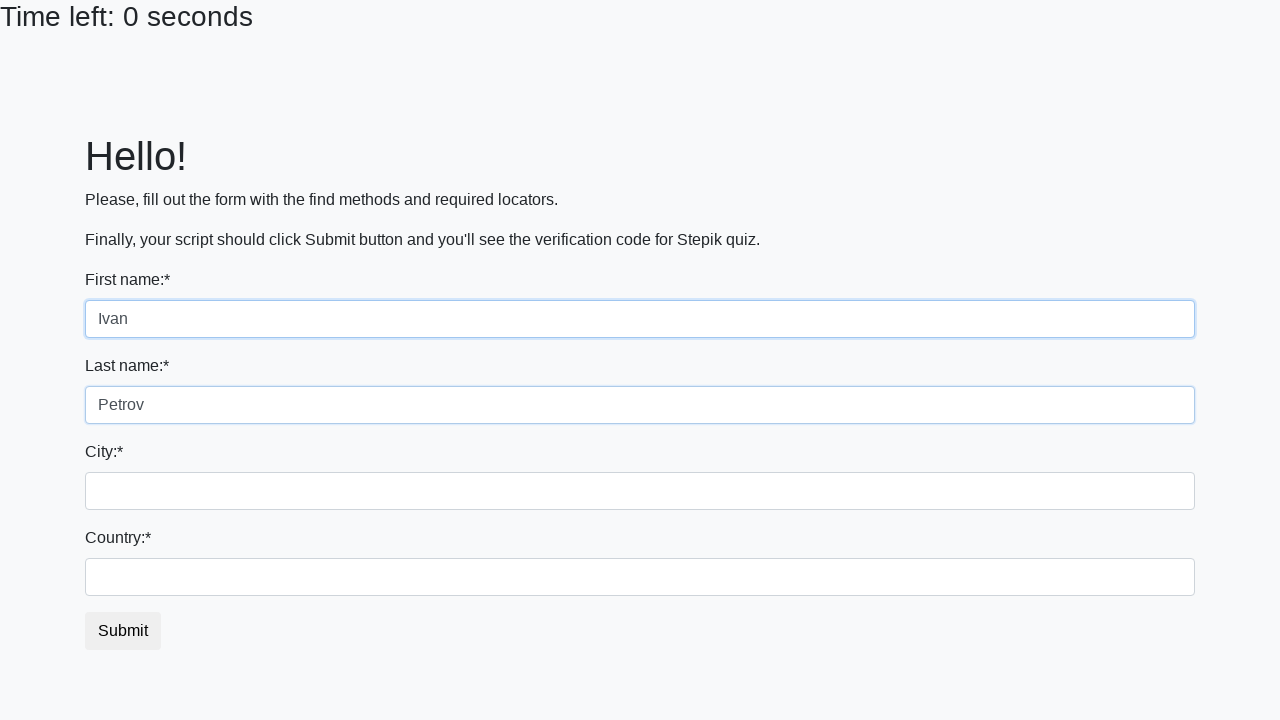

Filled city field with 'Smolensk' using class name selector on input.city
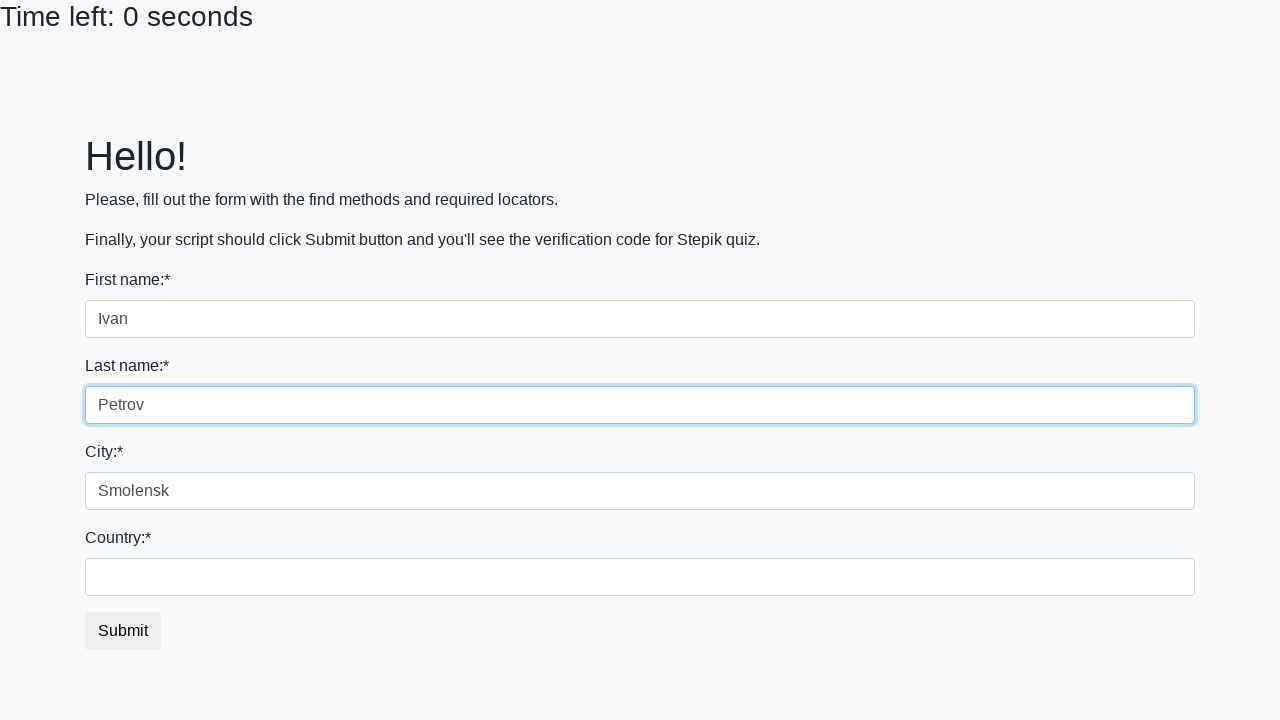

Filled country field with 'Russia' using ID selector on #country
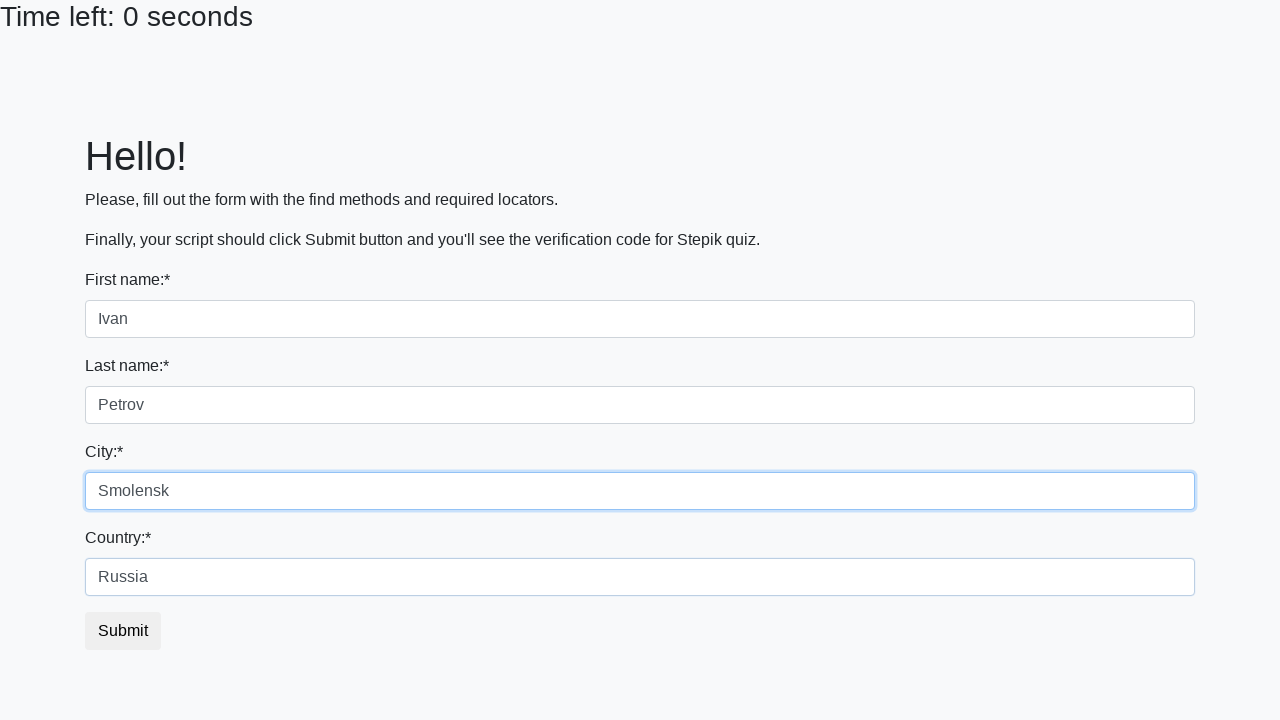

Clicked submit button to submit the form at (123, 631) on button.btn
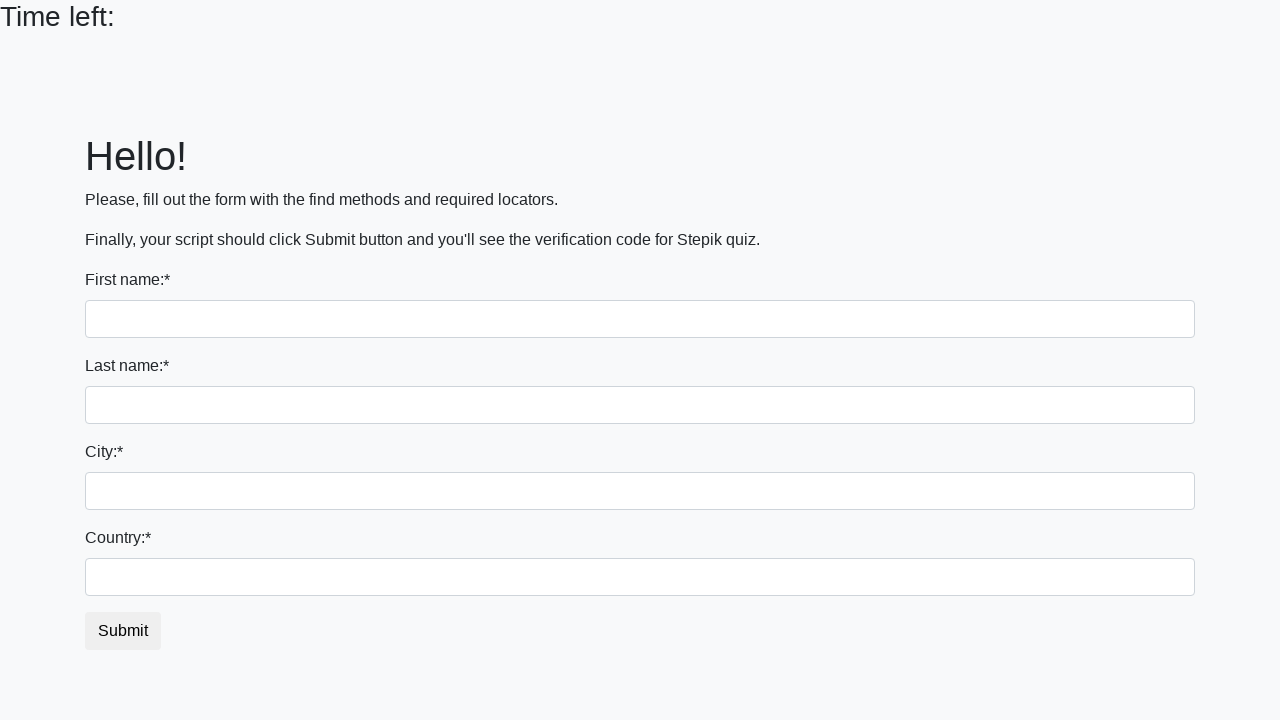

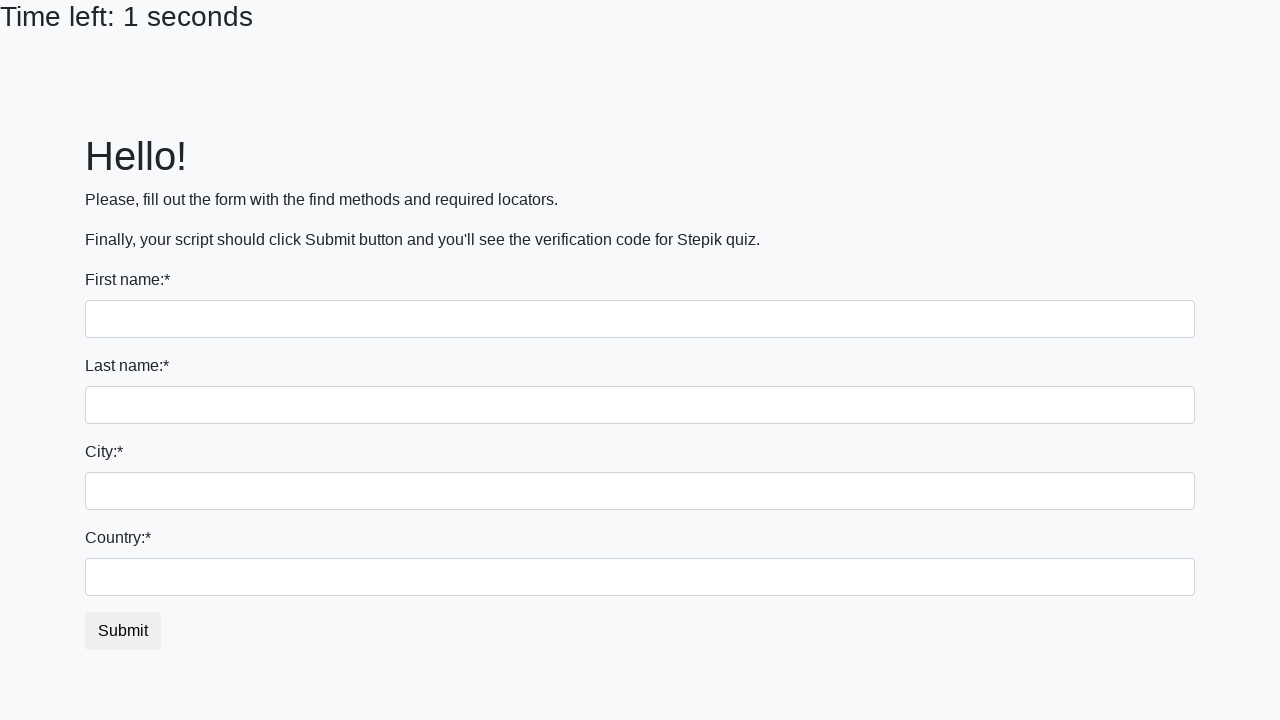